Verifies the result text after accepting a JavaScript alert

Starting URL: http://the-internet.herokuapp.com/javascript_alerts

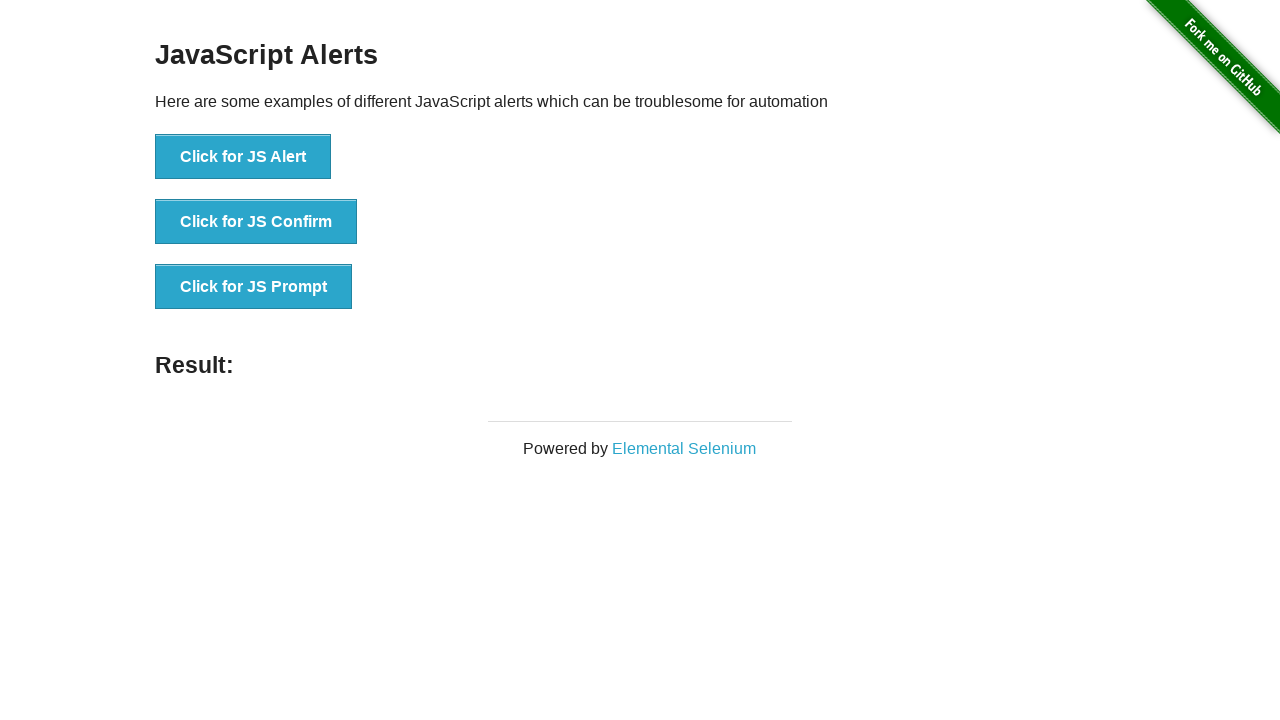

Clicked button to trigger JavaScript alert at (243, 157) on xpath=//button[contains(text(),'Click for JS Alert')]
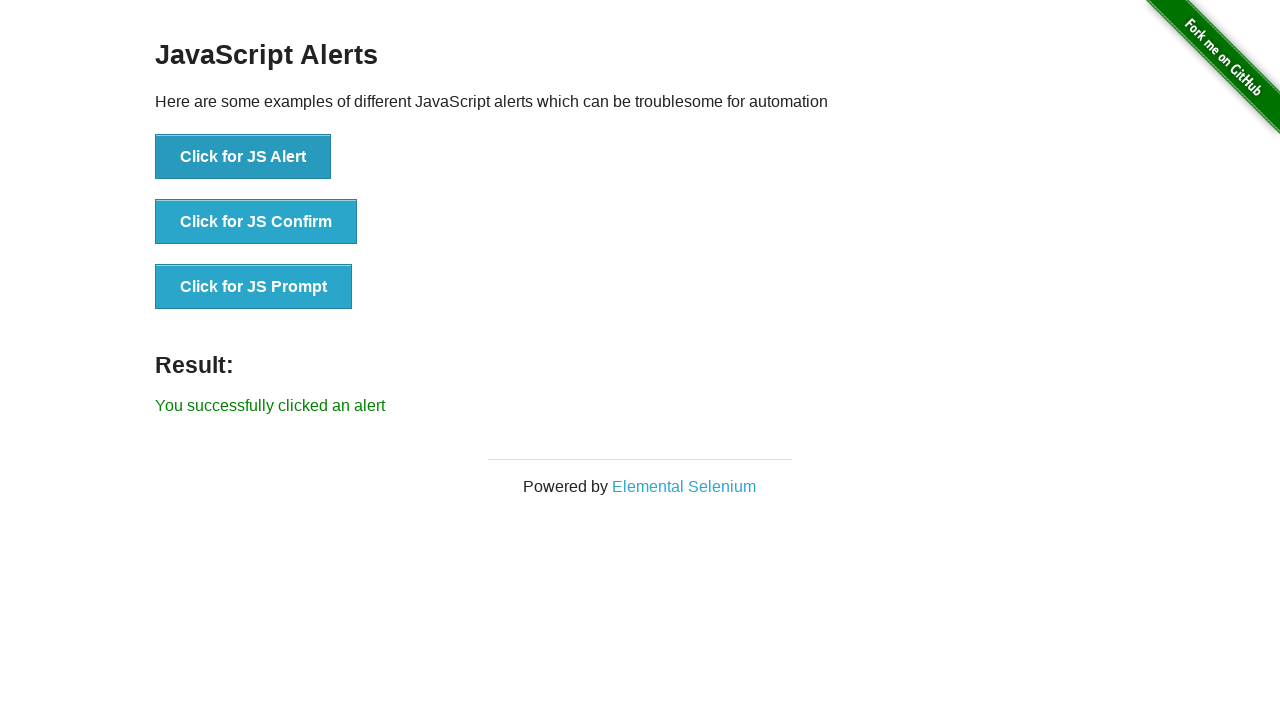

Set up dialog handler to accept alert
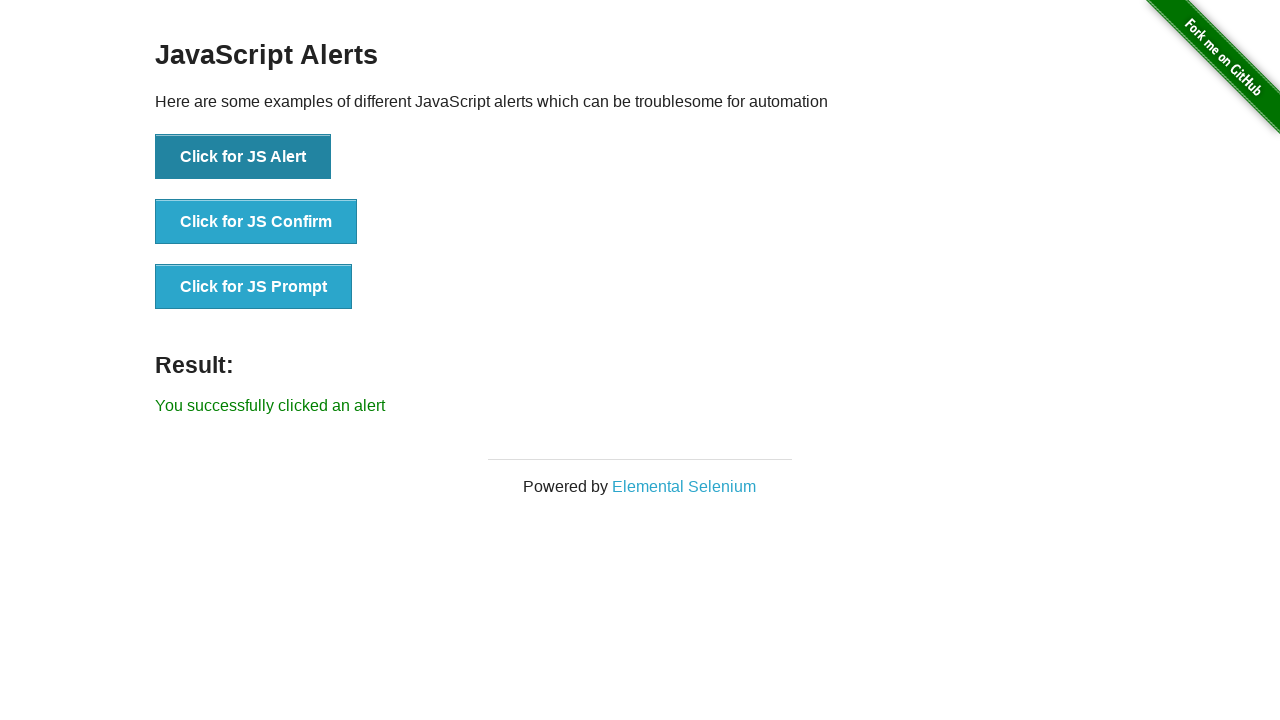

Result element appeared after accepting alert
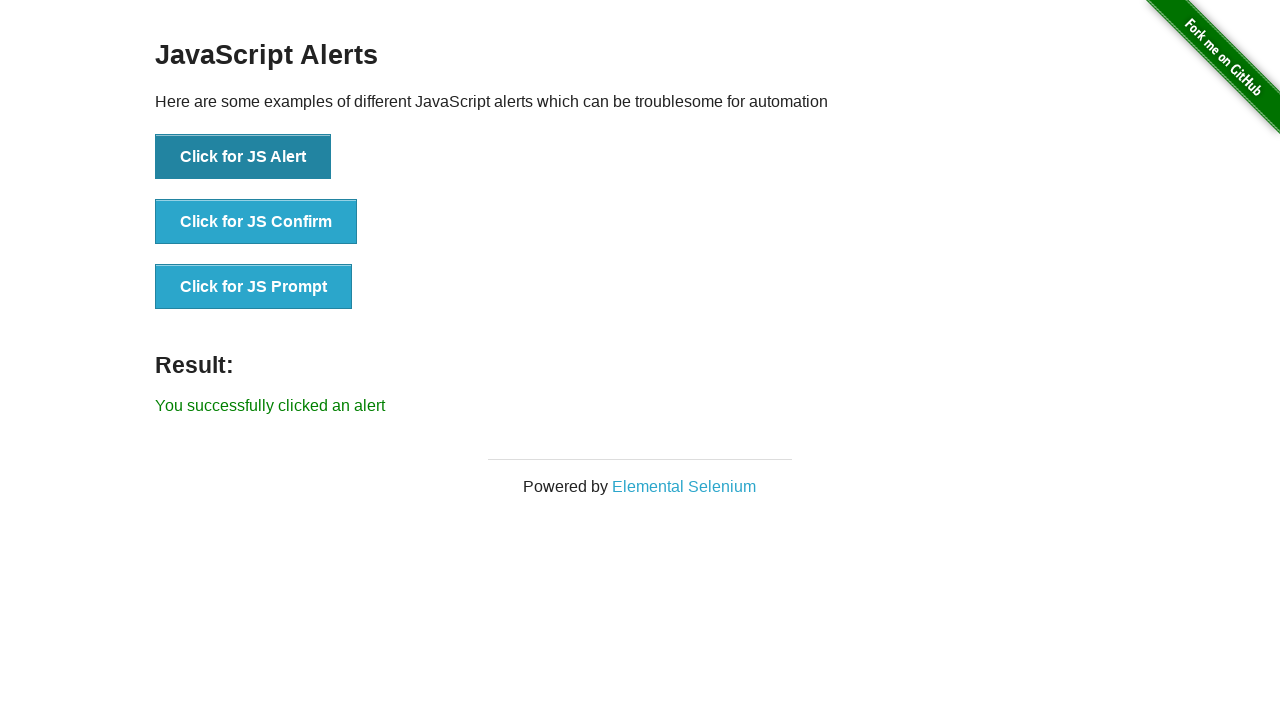

Verified result text matches expected message: 'You successfully clicked an alert'
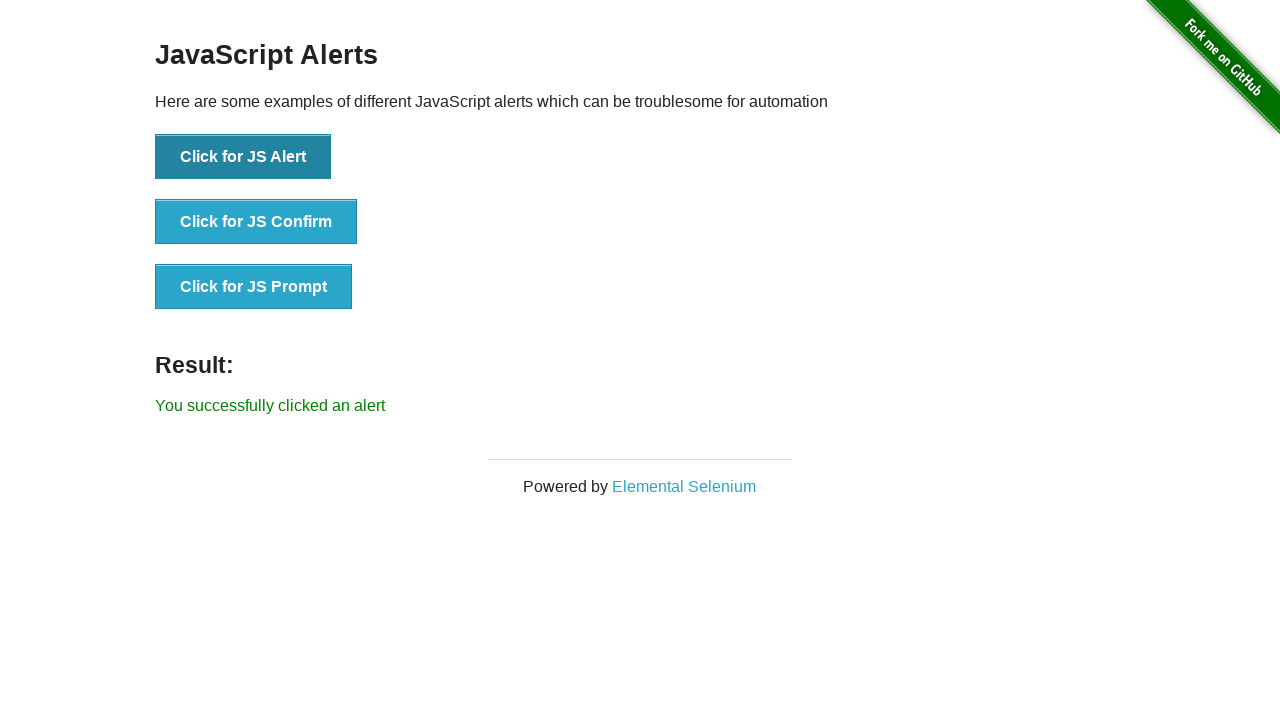

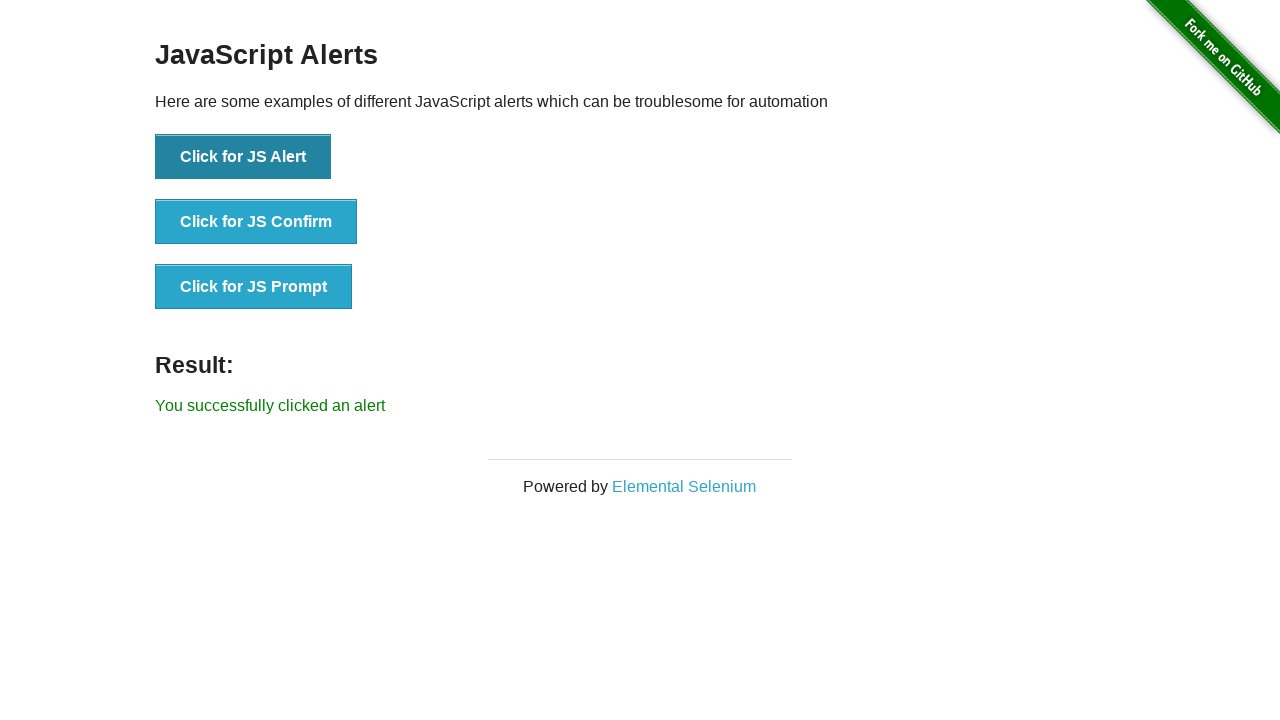